Tests that clicking the textbox gives it focus

Starting URL: https://artoftesting.com/samplesiteforselenium

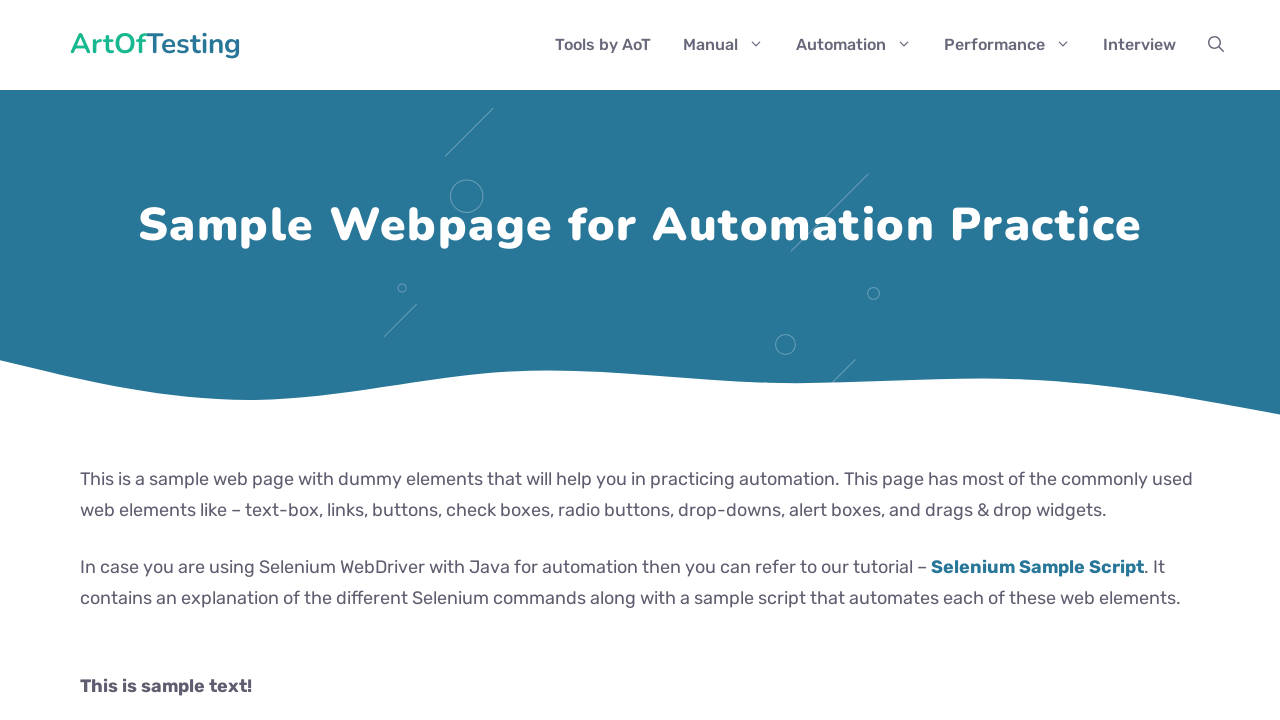

Clicked the fname textbox at (292, 361) on #fname
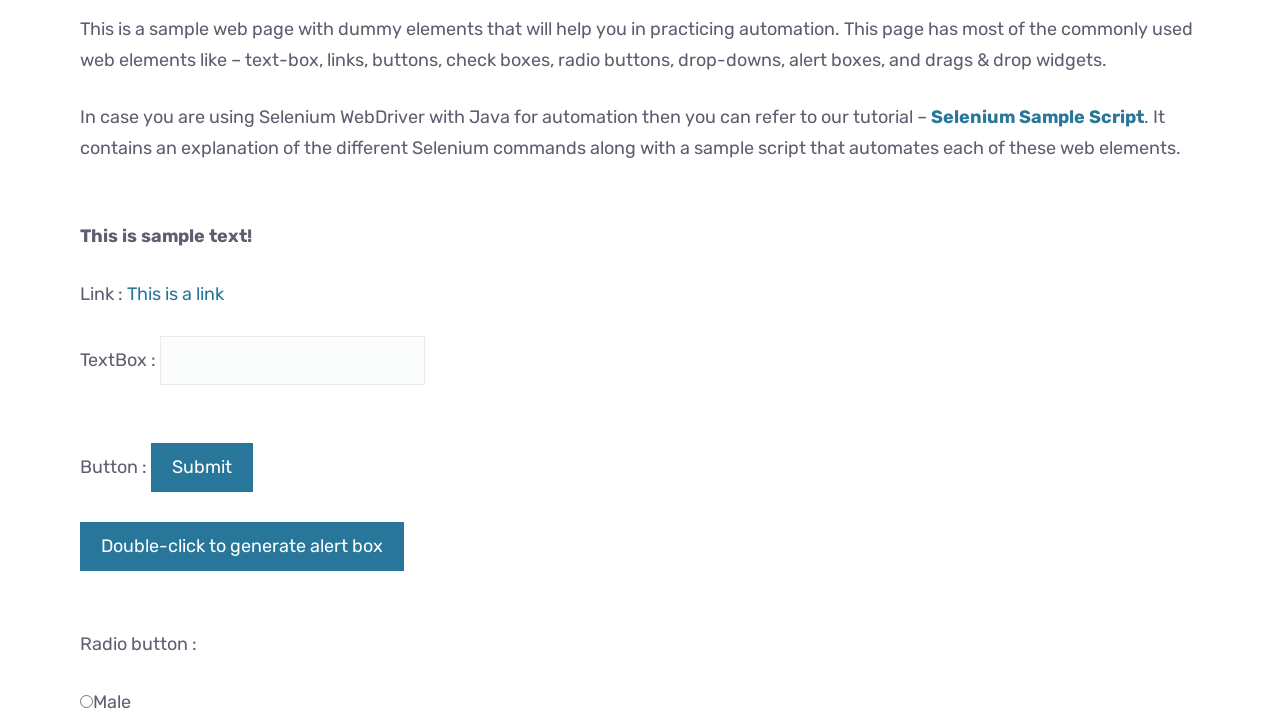

Evaluated if fname textbox has focus
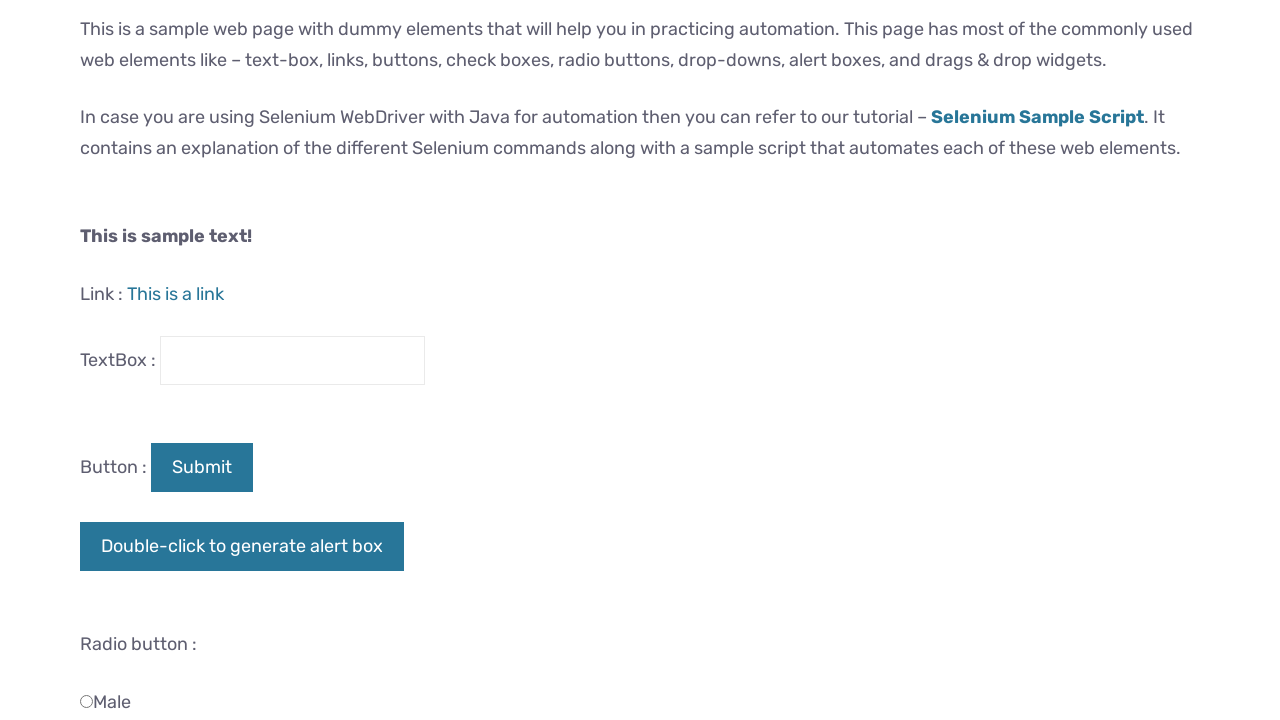

Assertion passed: fname textbox is focused
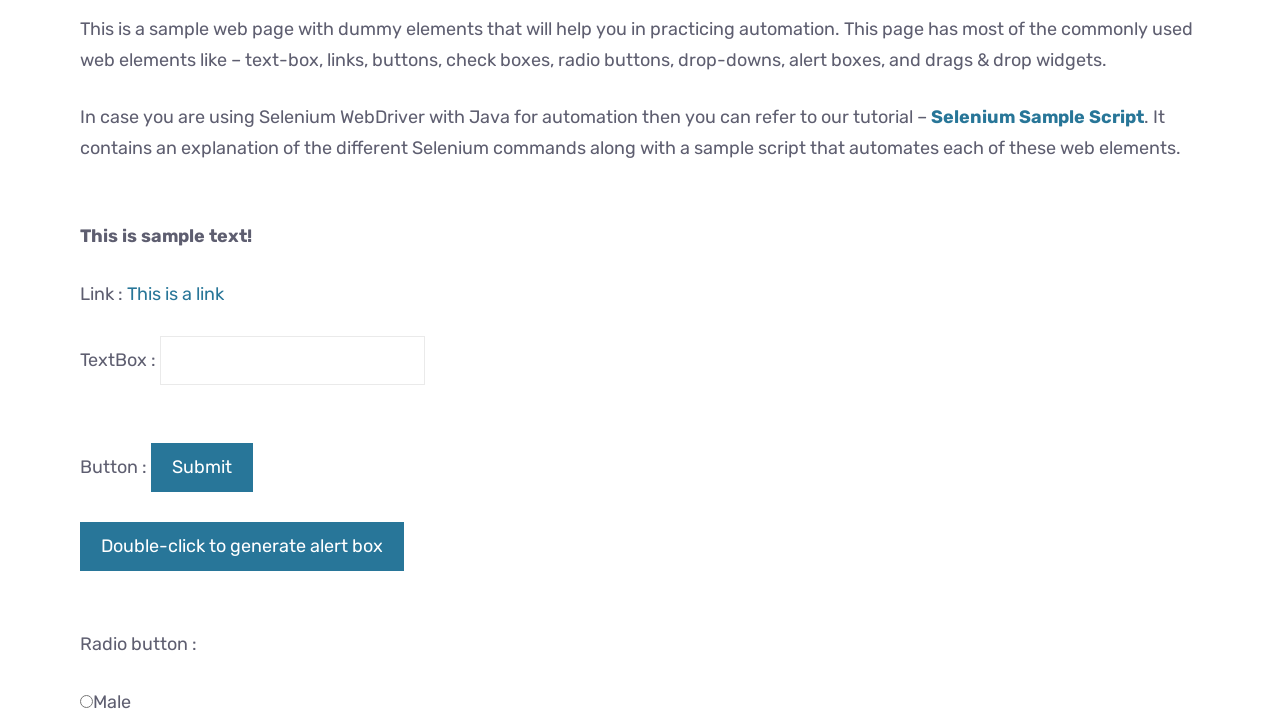

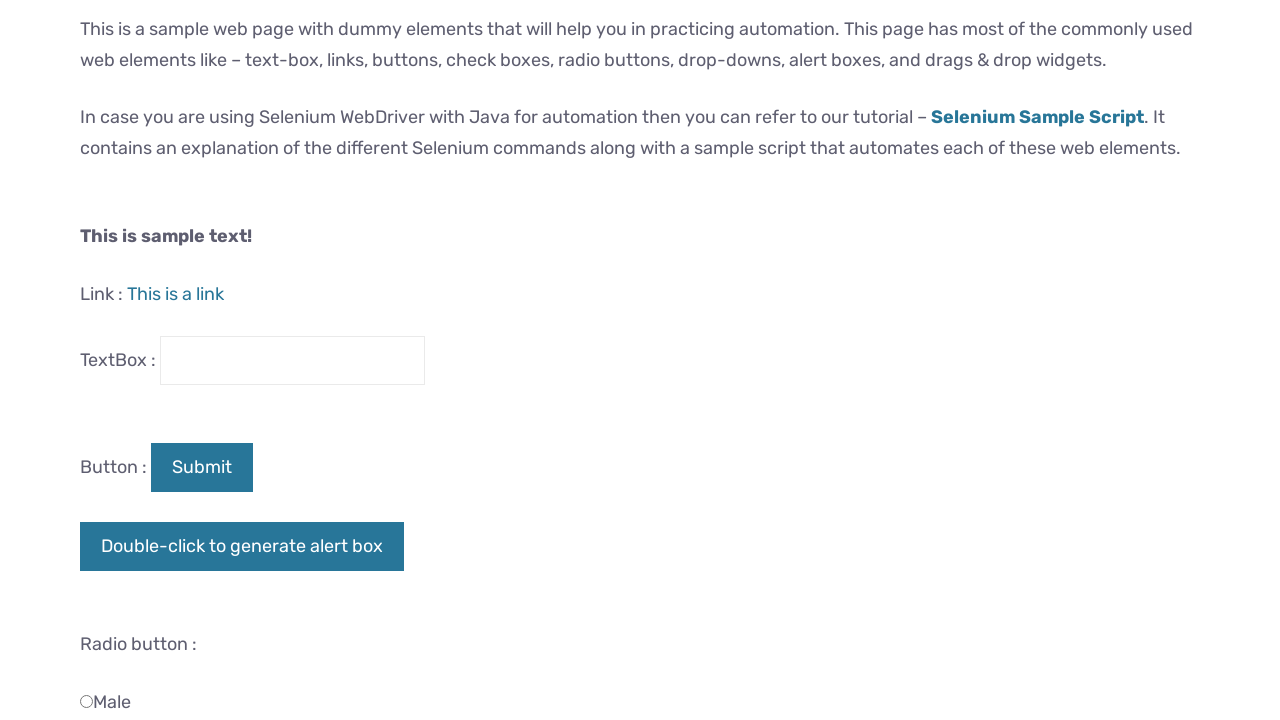